Tests basic browser navigation methods by opening office.com, navigating to flipkart.com, going back to the previous page, and refreshing the page.

Starting URL: https://www.office.com/

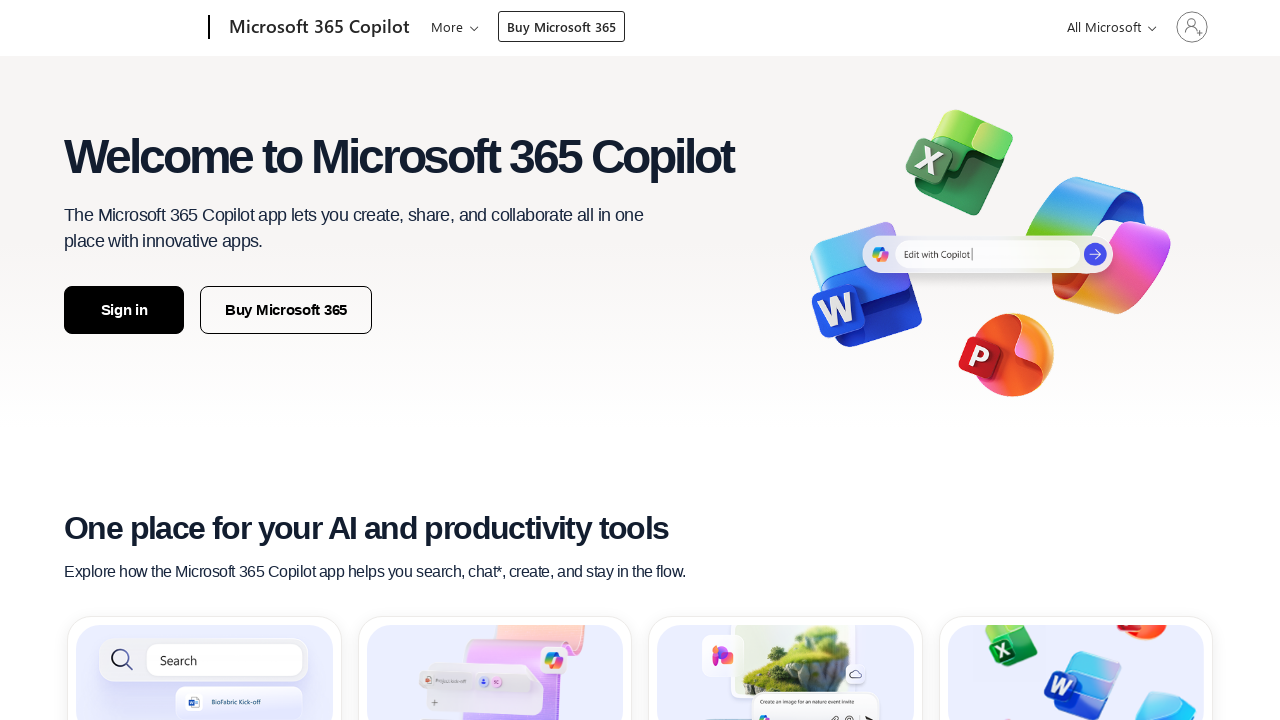

Retrieved page title from office.com
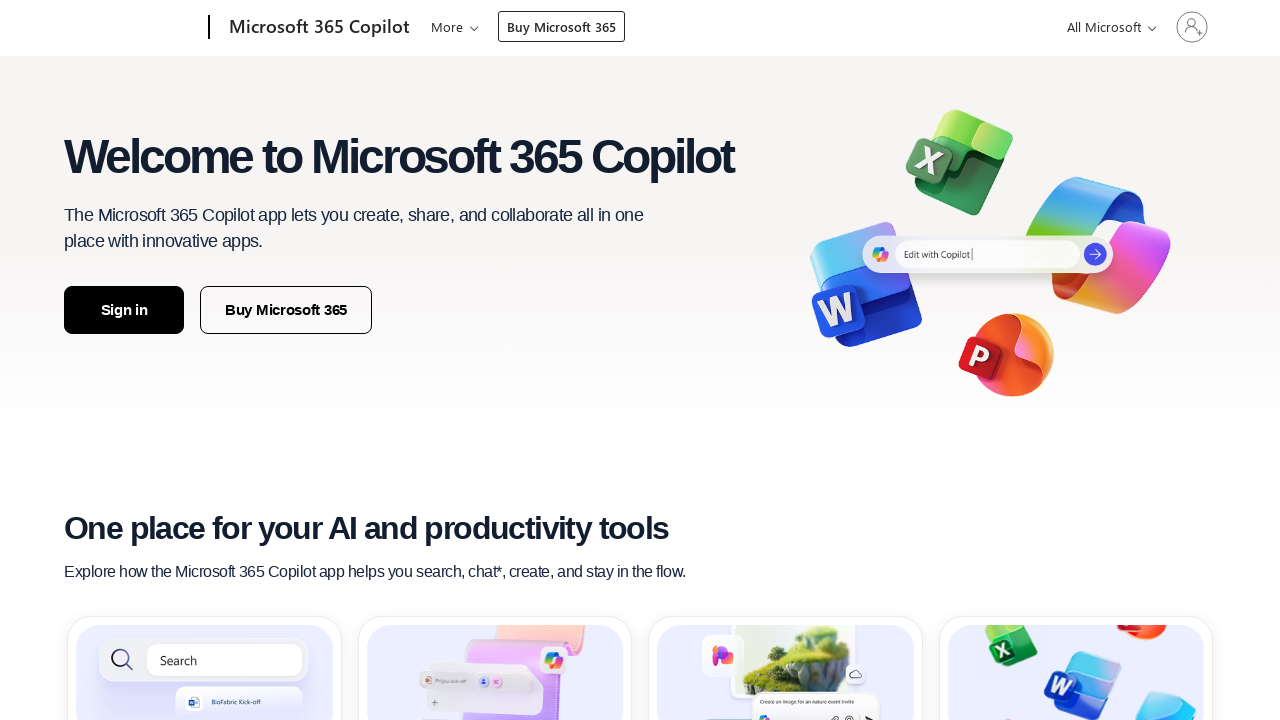

Retrieved current page URL
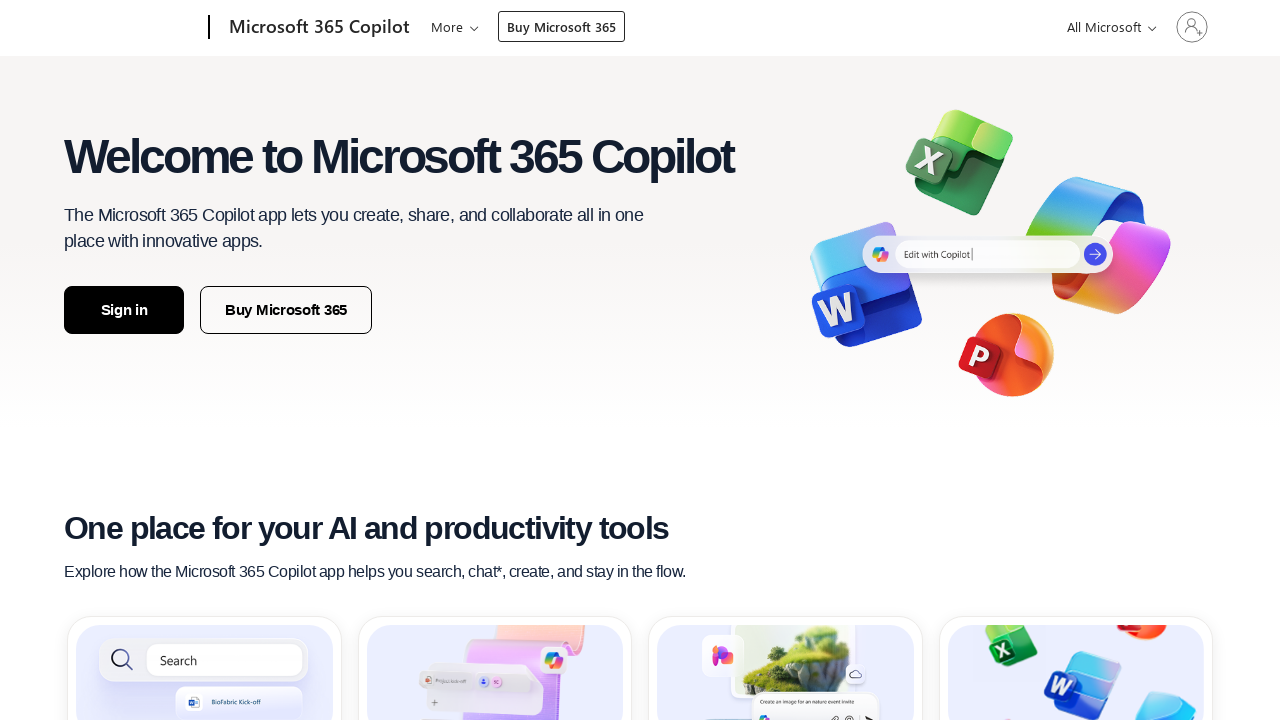

Navigated to flipkart.com
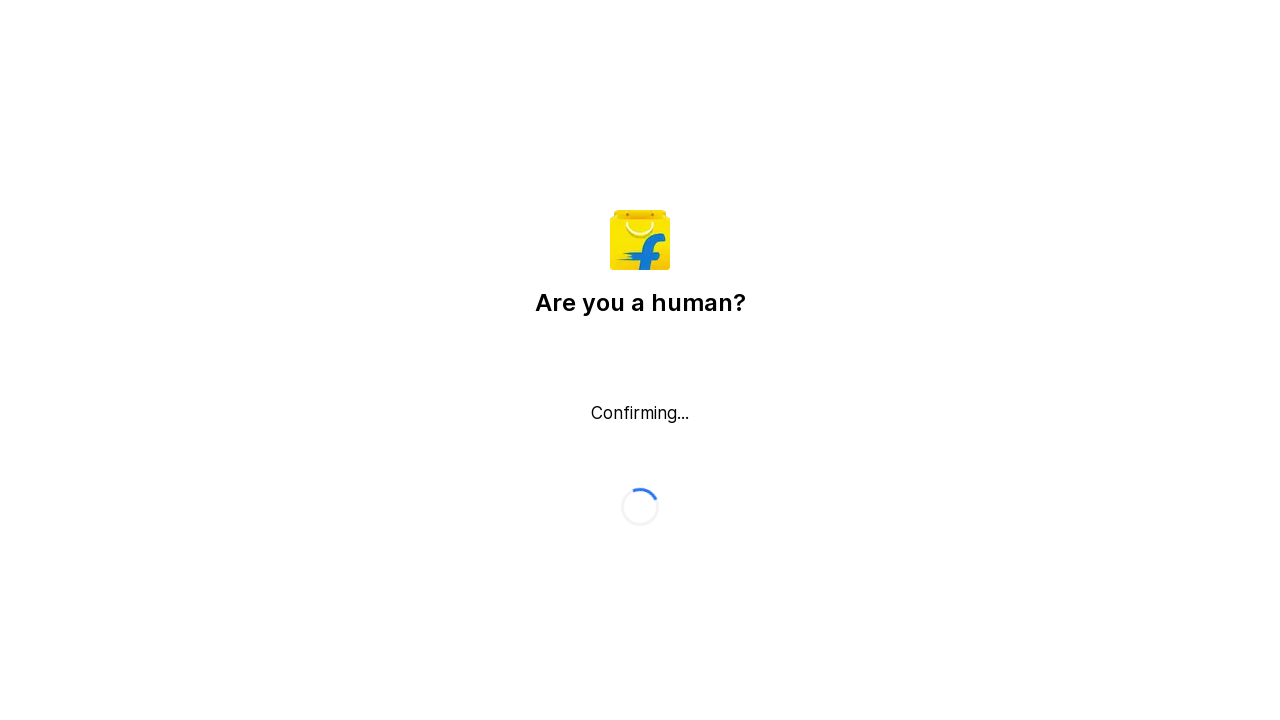

Navigated back to previous page (office.com)
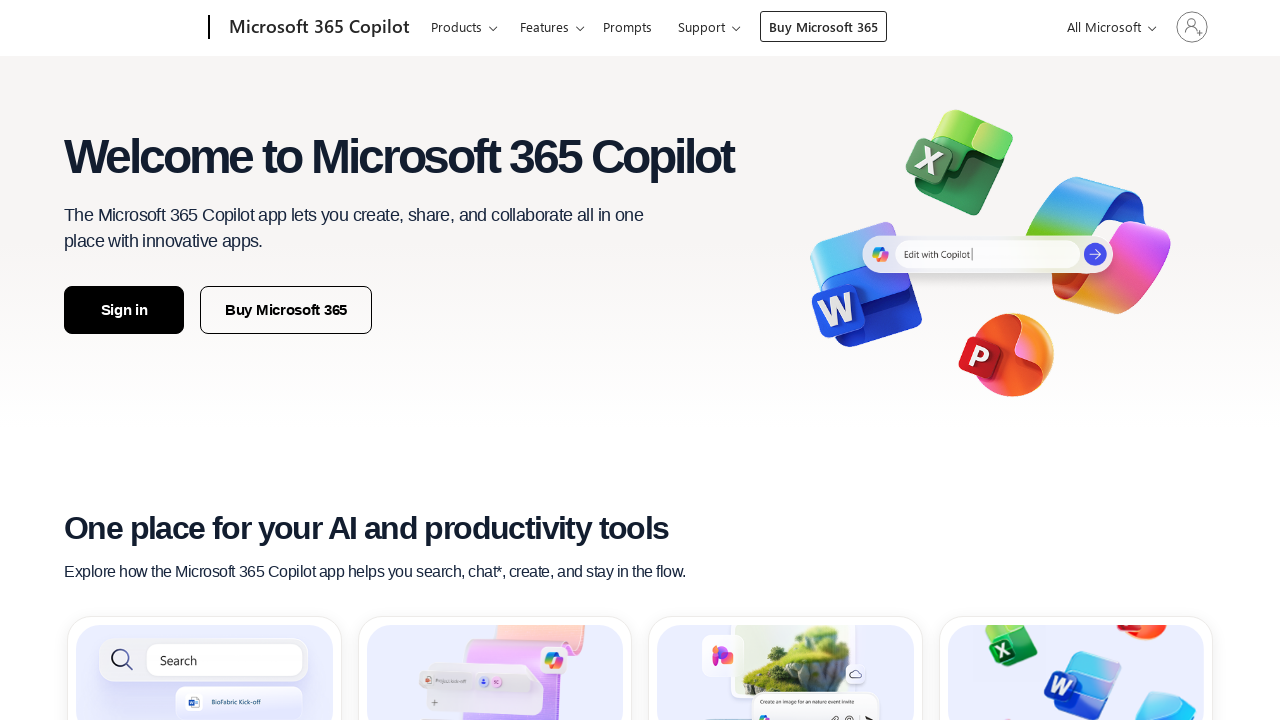

Refreshed the current page
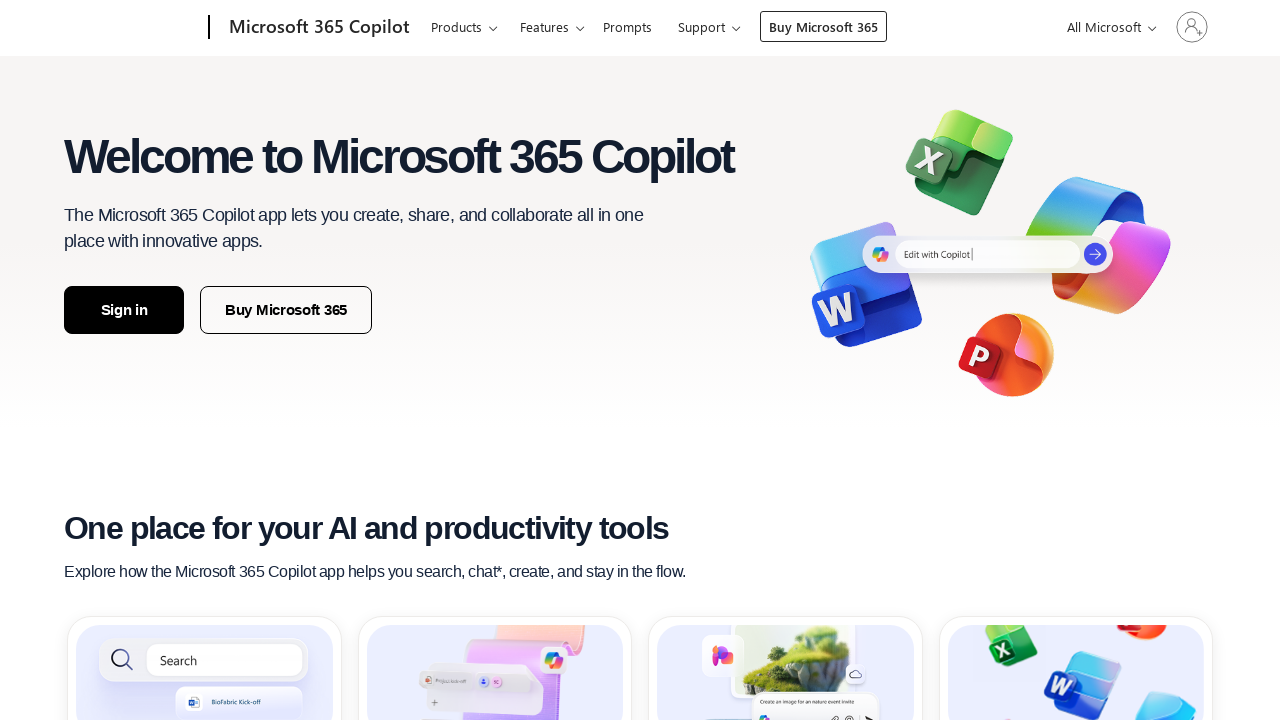

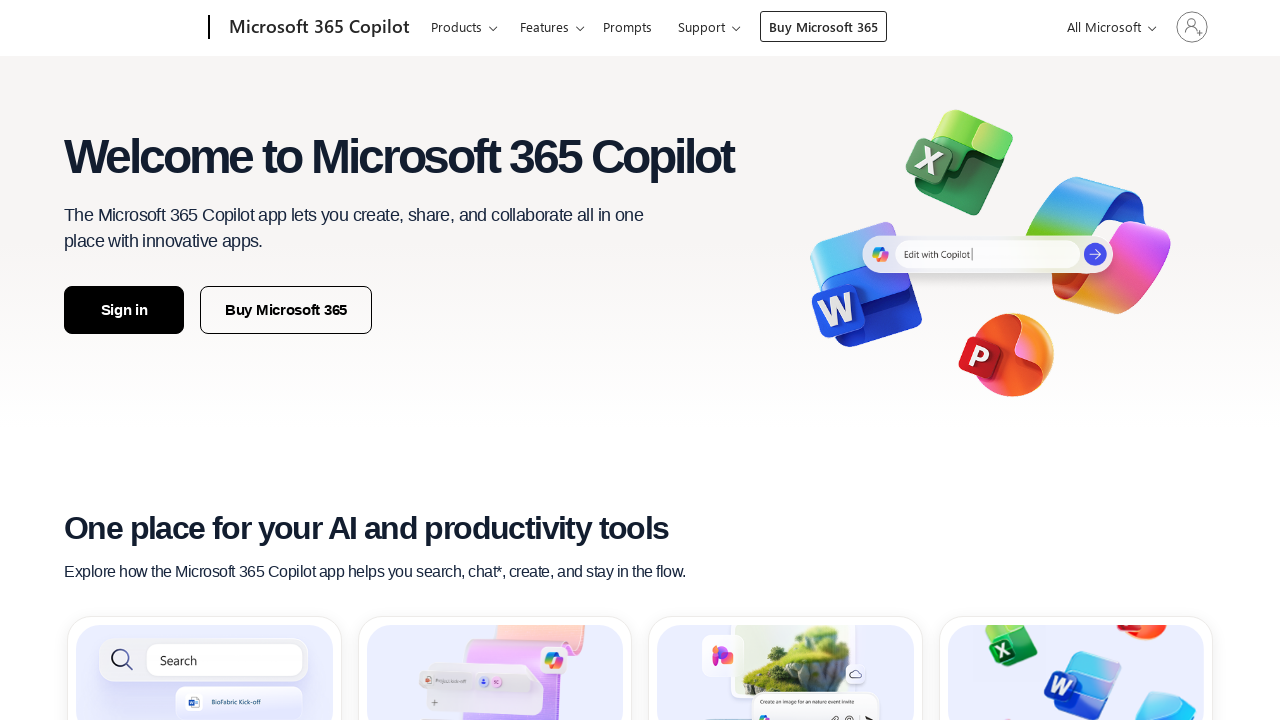